Navigates to example.com and executes JavaScript to create a blinking error overlay element on the page for visual testing purposes

Starting URL: https://example.com

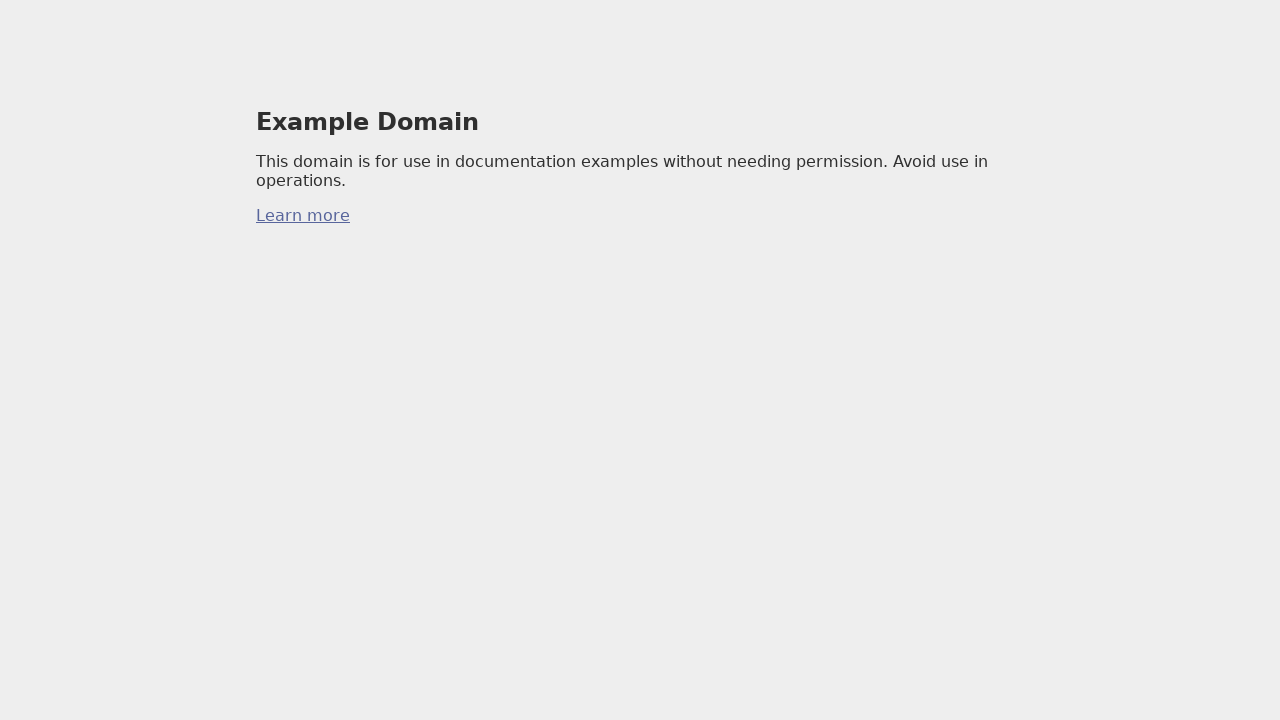

Navigated to https://example.com
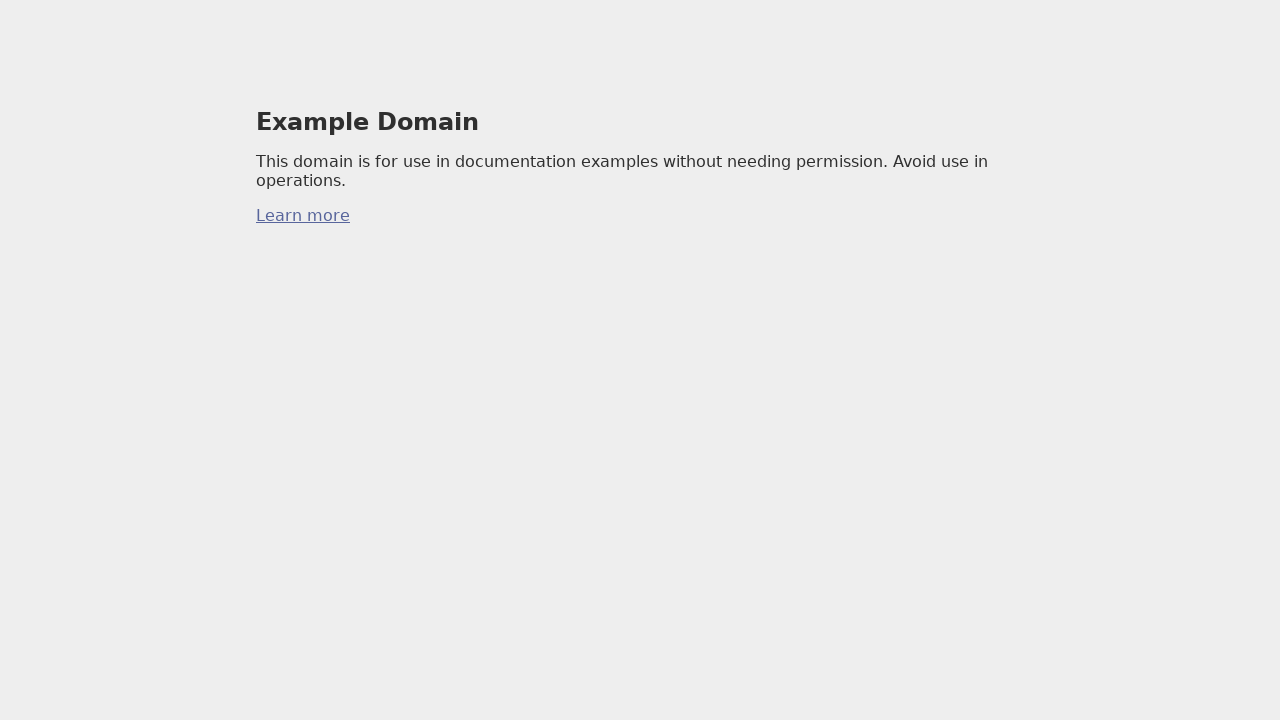

Executed JavaScript to create blinking error overlay element
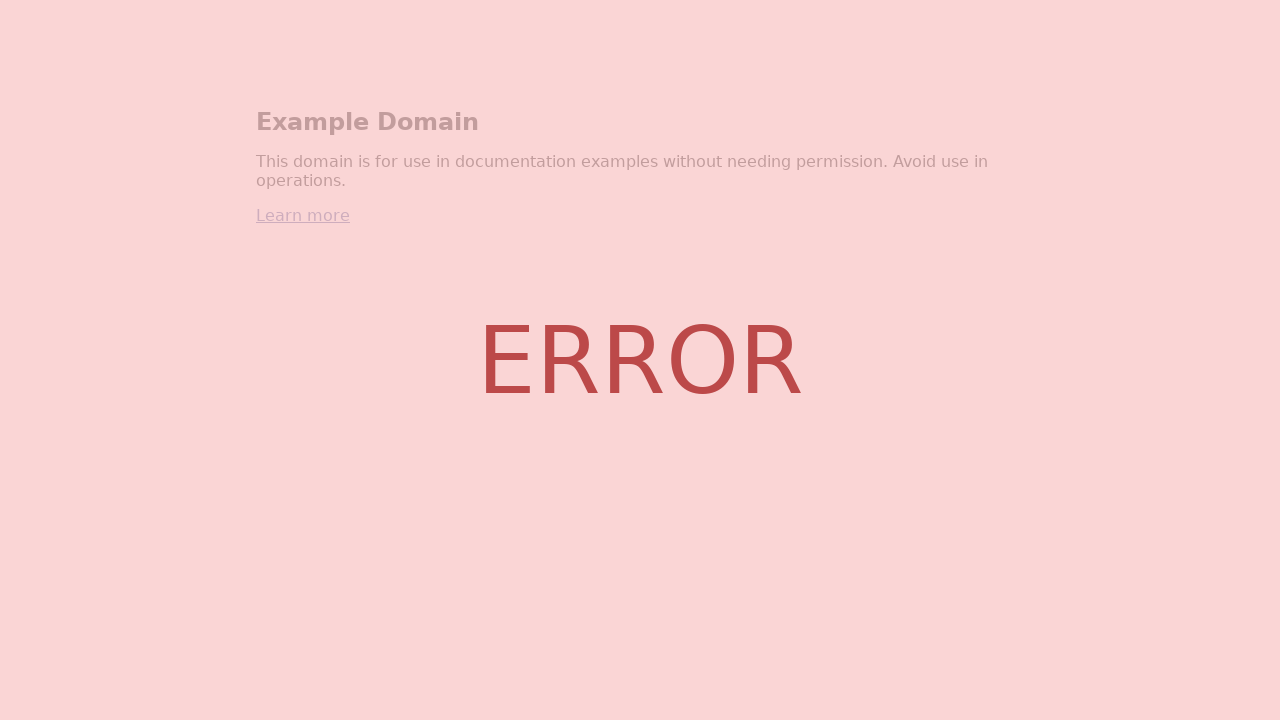

Verified blinking error overlay element is visible
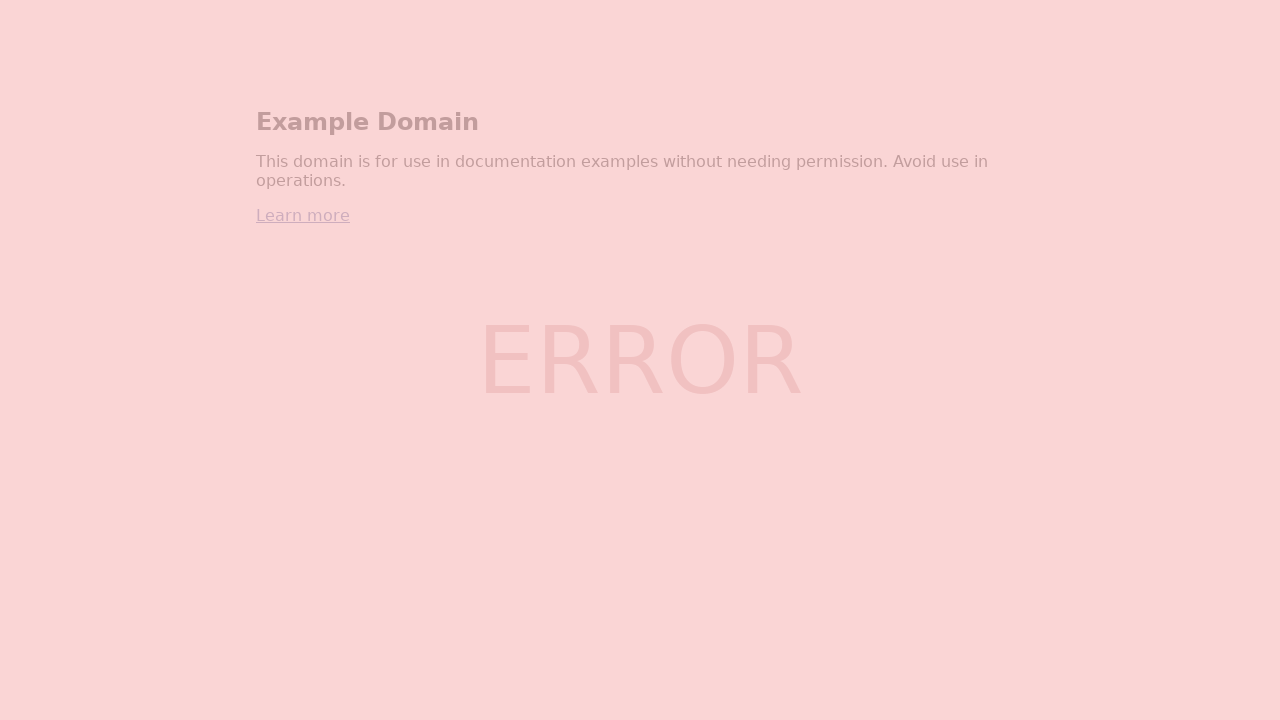

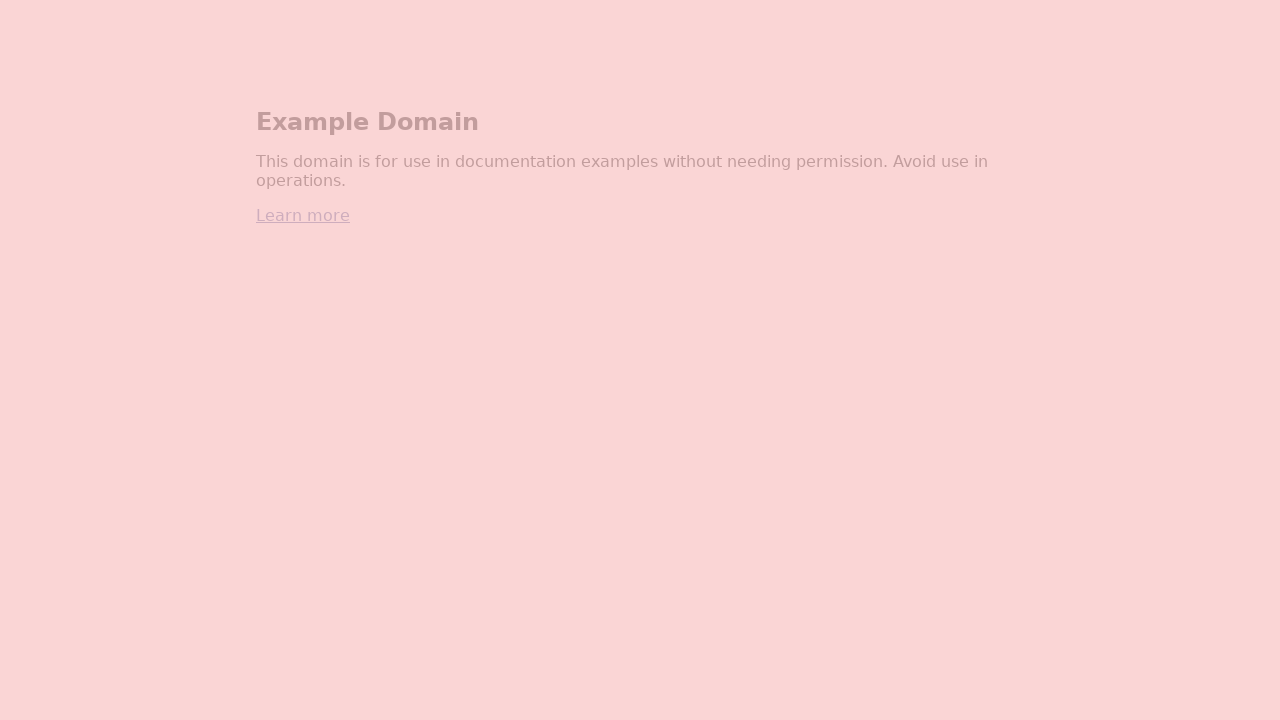